Tests right-click context menu functionality by right-clicking a button, selecting a menu option, and handling the resulting alert dialog

Starting URL: http://swisnl.github.io/jQuery-contextMenu/demo.html

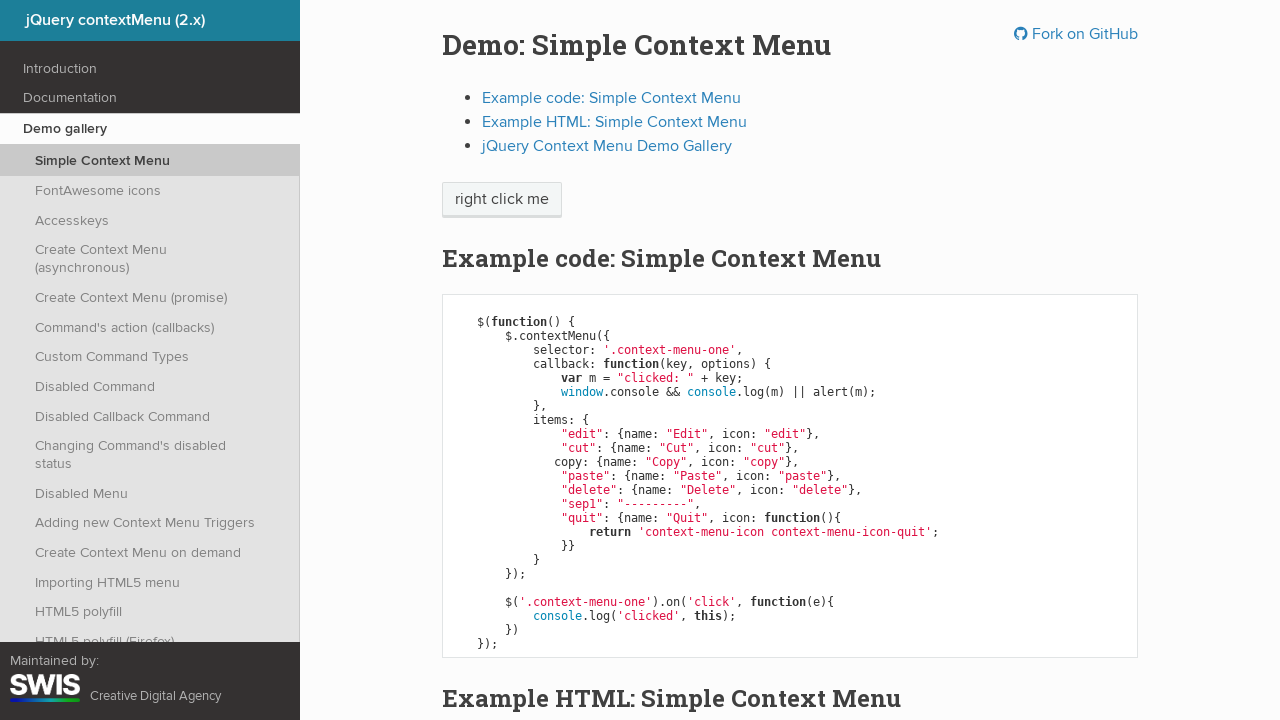

Waited for 'right click me' button to load
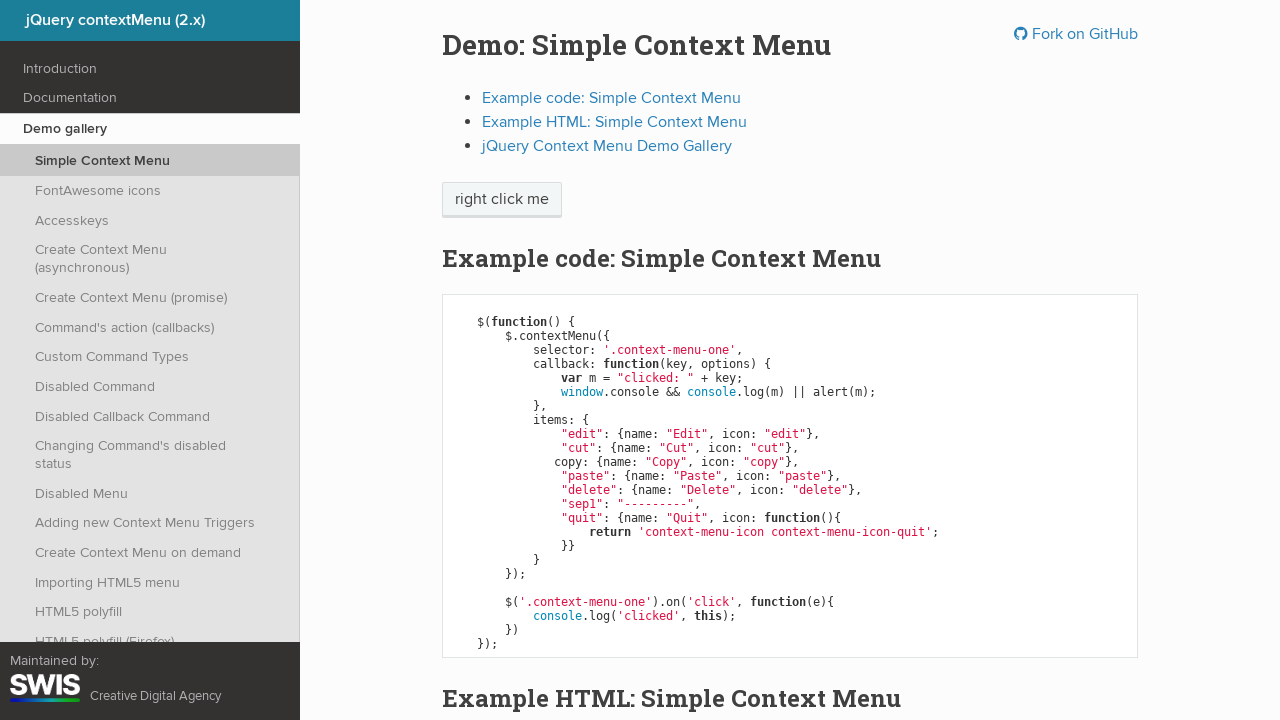

Right-clicked on 'right click me' button to open context menu at (502, 200) on //span[contains(text(),'right click me')]
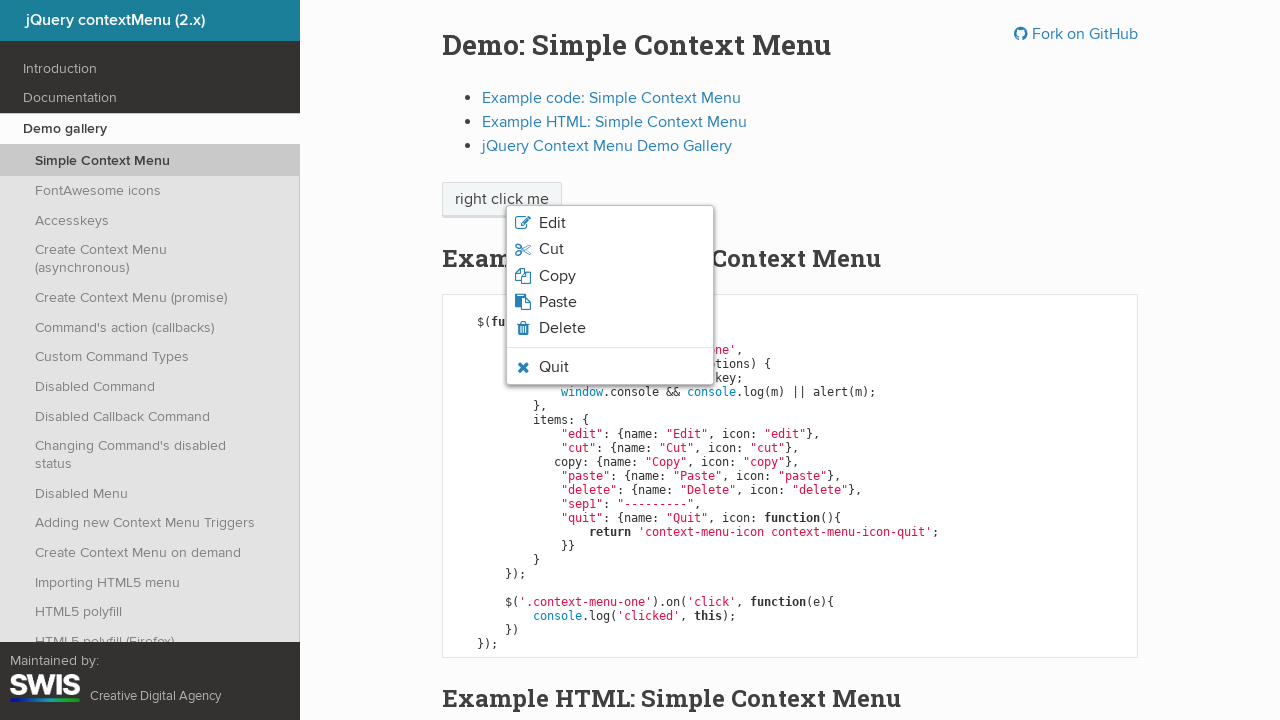

Clicked on third context menu item (Paste option) at (557, 276) on xpath=//body/ul[1]/li[3]/span[1]
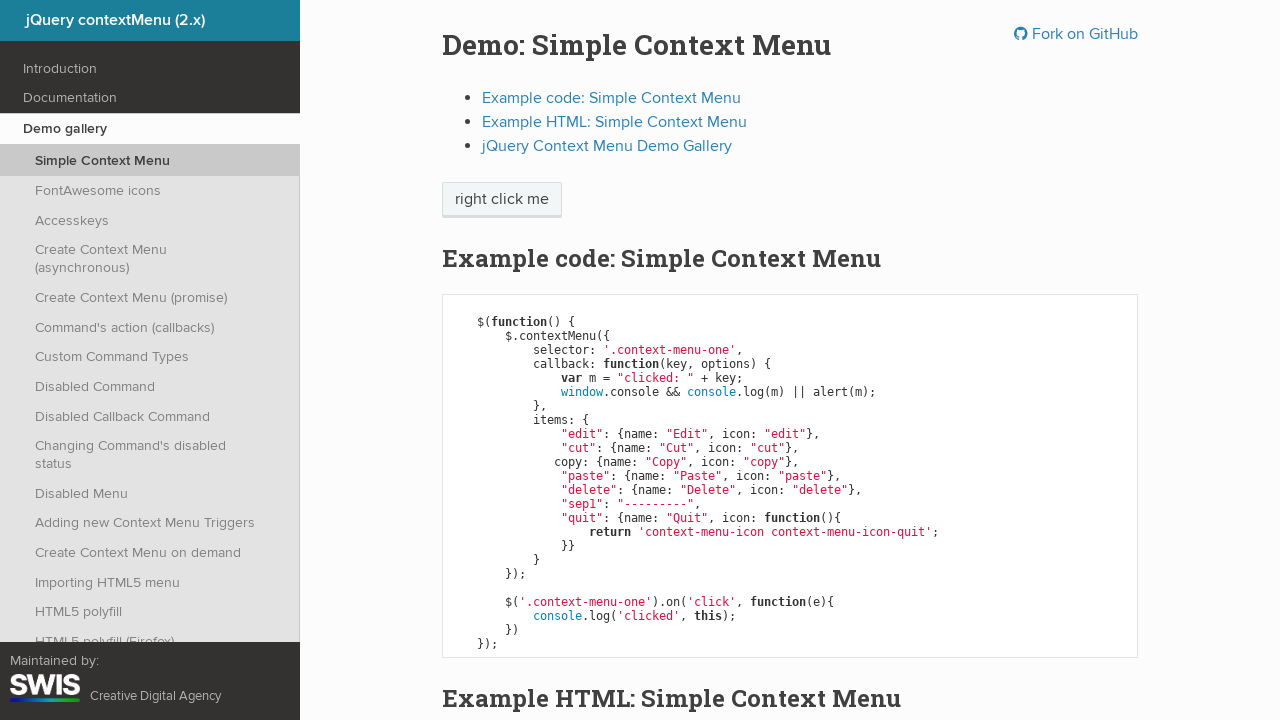

Retrieved alert dialog text content
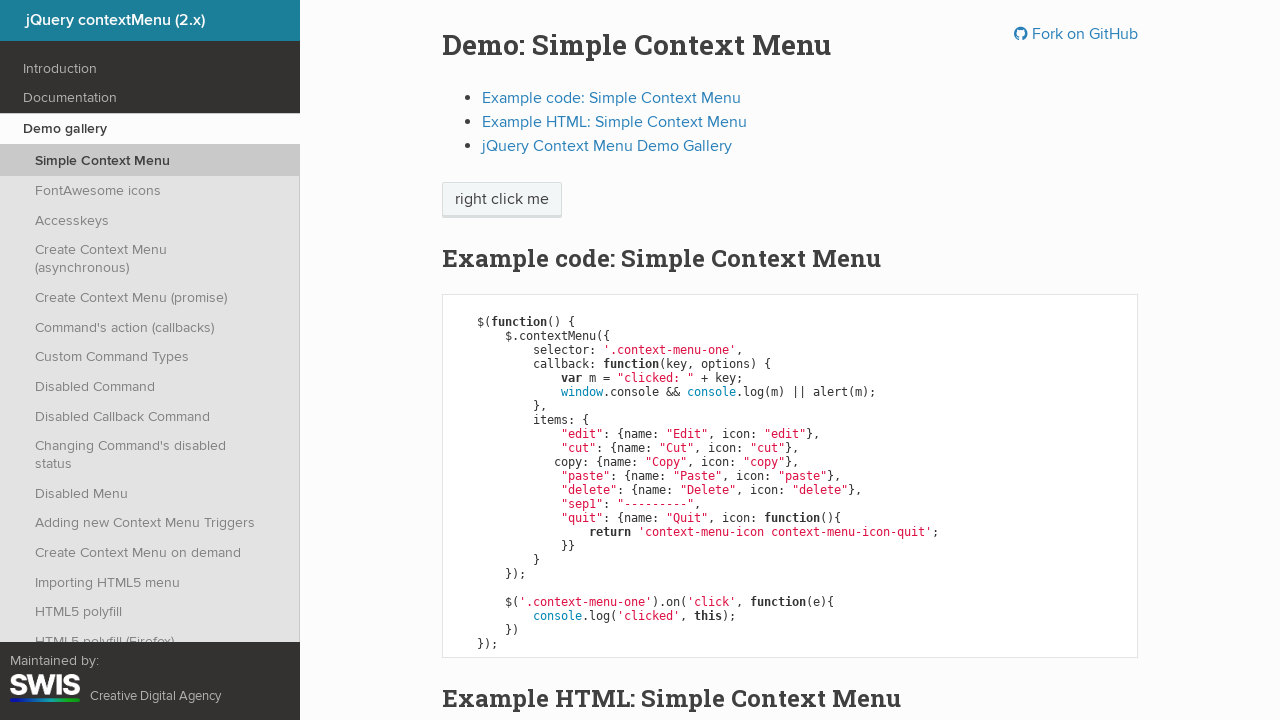

Set up dialog handler to accept alert
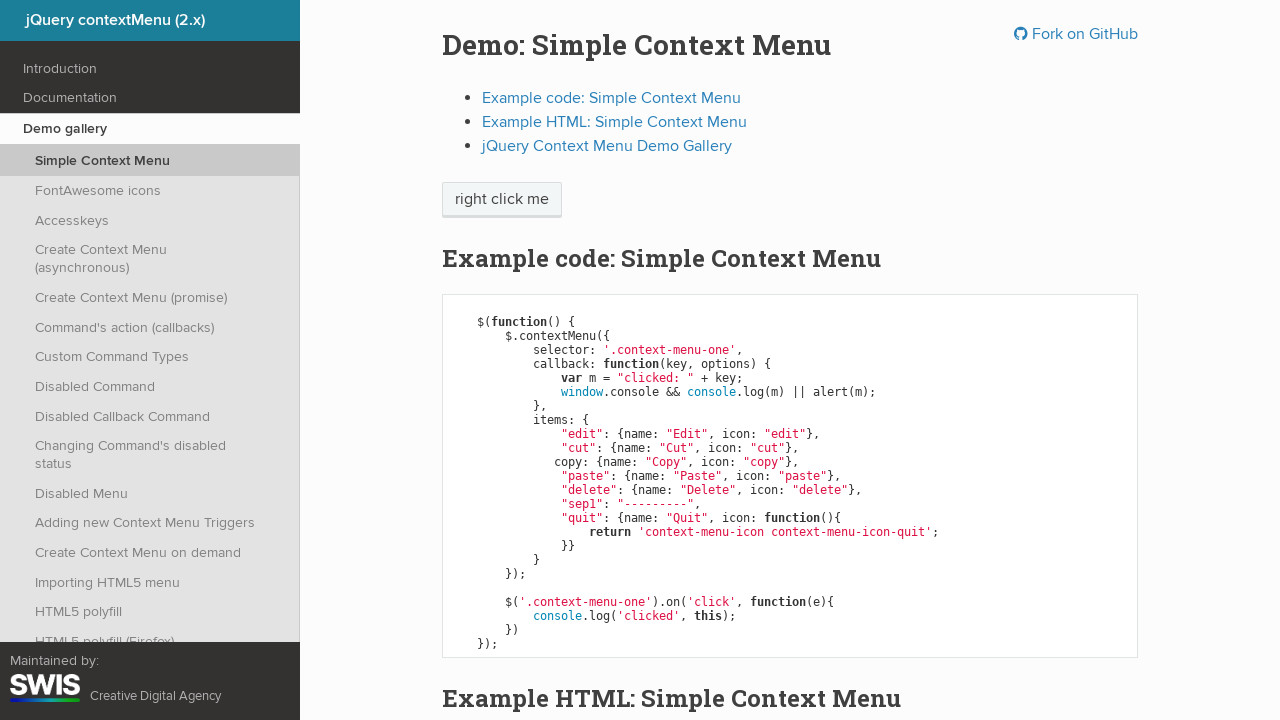

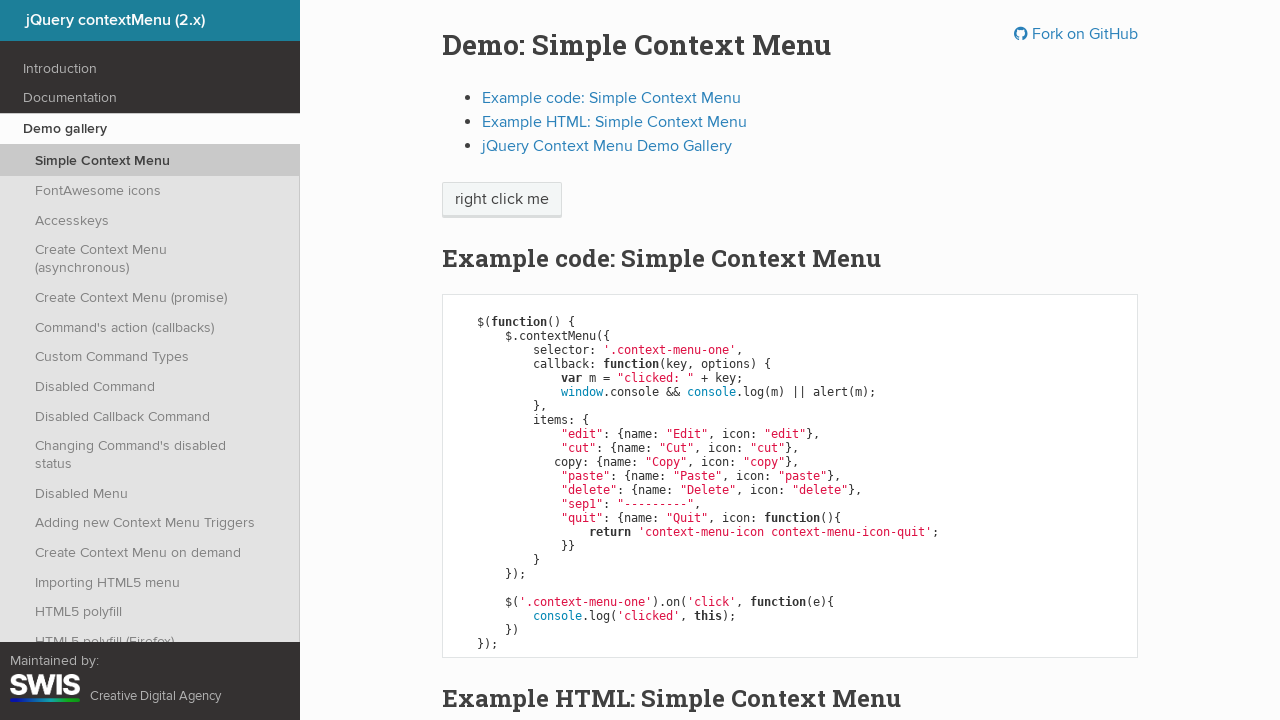